Tests the one-way car rental deals search functionality by selecting the one-way option, entering source and destination cities, selecting a date, and submitting the search form.

Starting URL: https://www.clearcarrental.com/

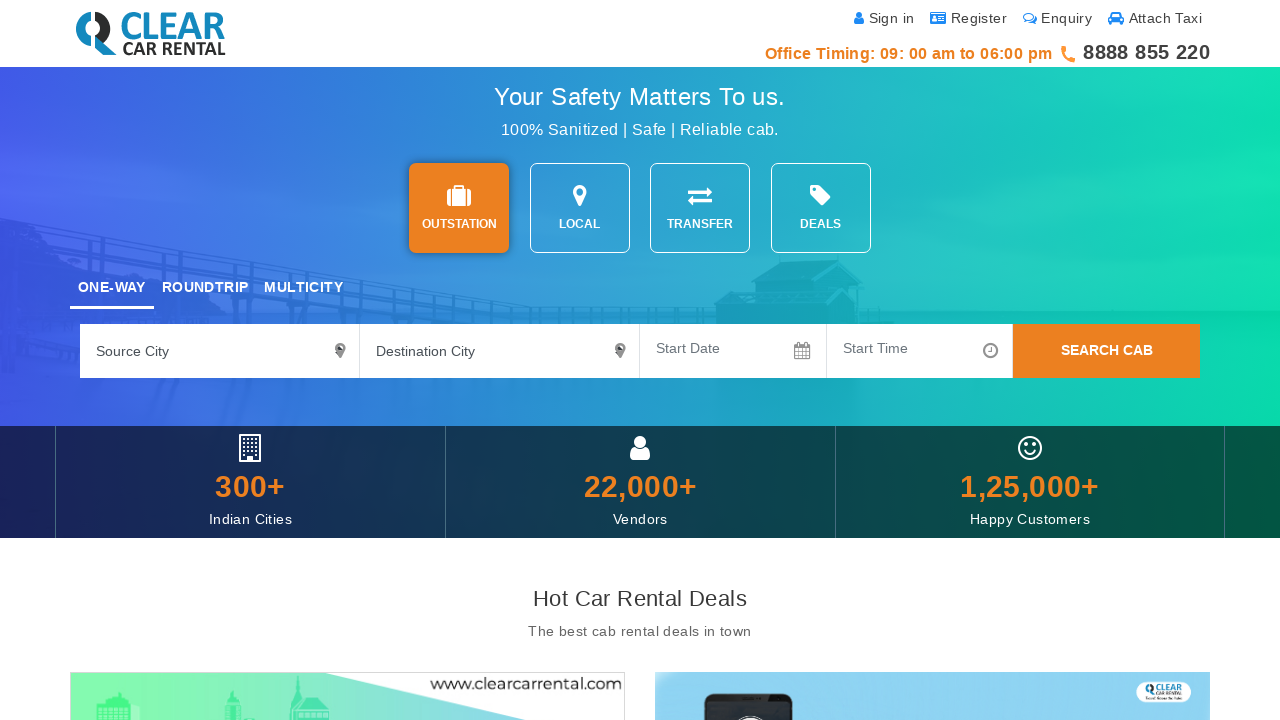

Clicked on one-way deals option at (821, 208) on #searchOpt7
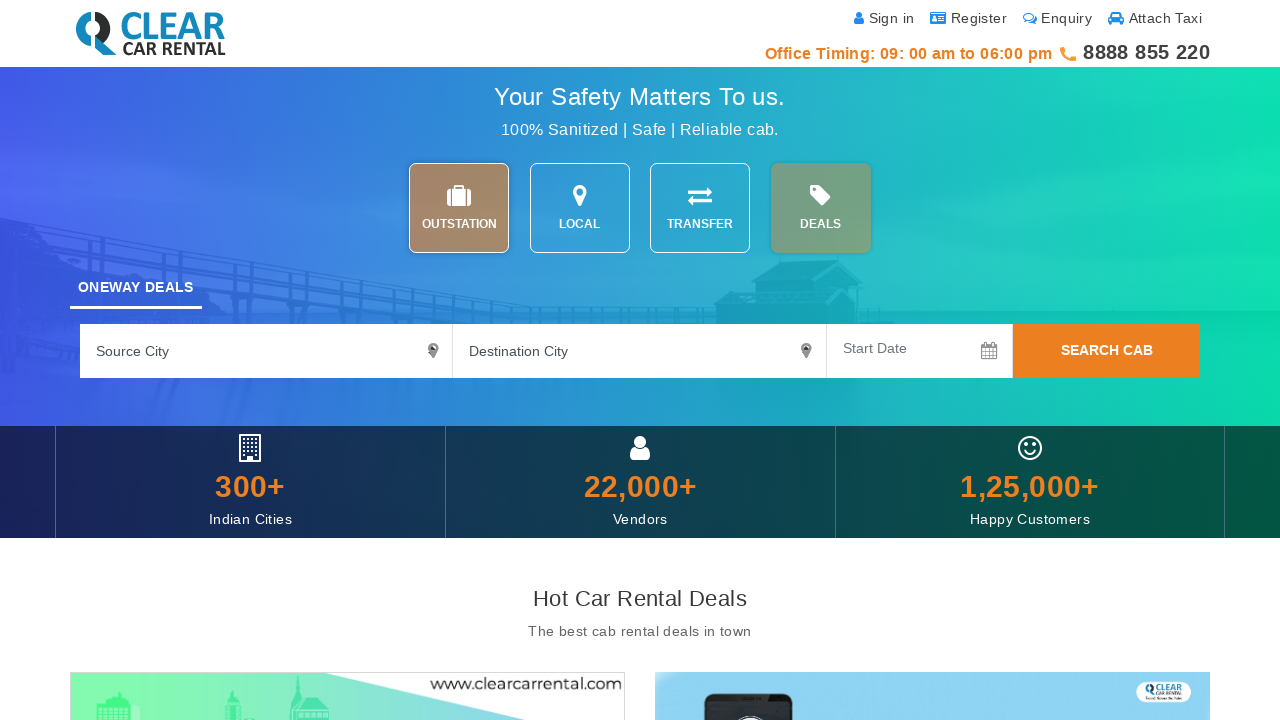

Entered source city 'Indore' on #sourceCity4
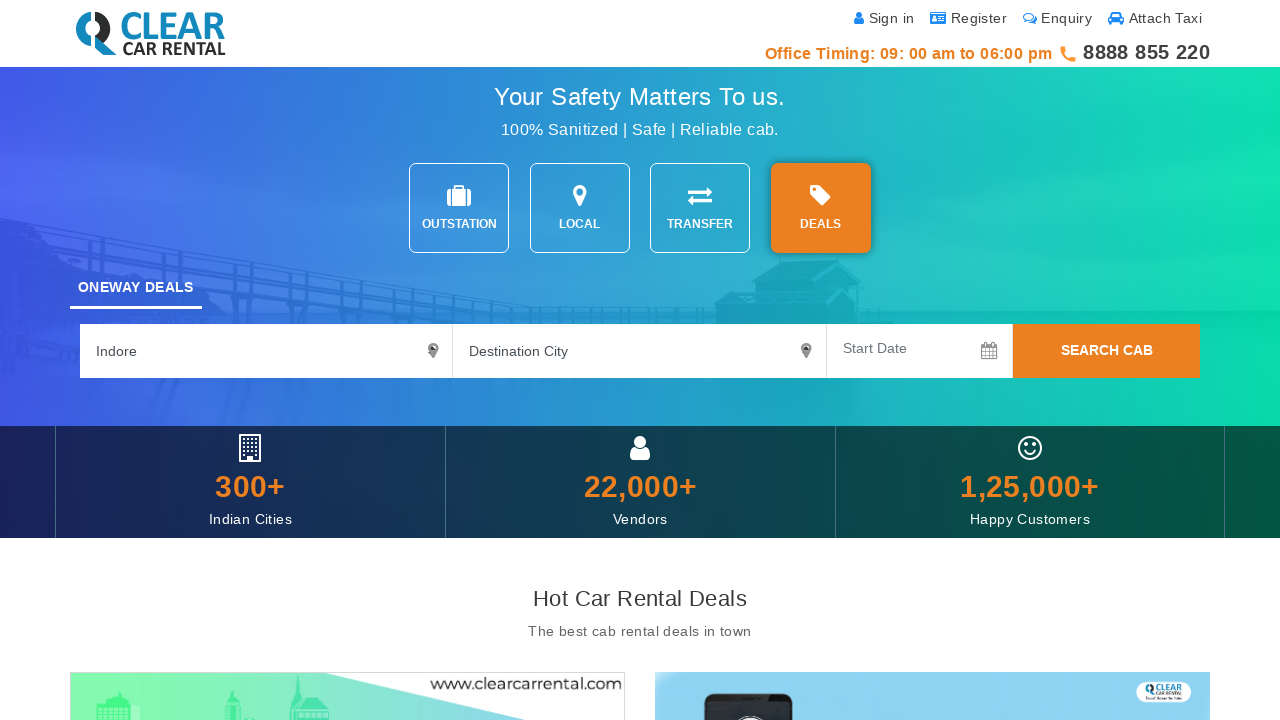

Entered destination city 'Bhopal' on #destinationCity4
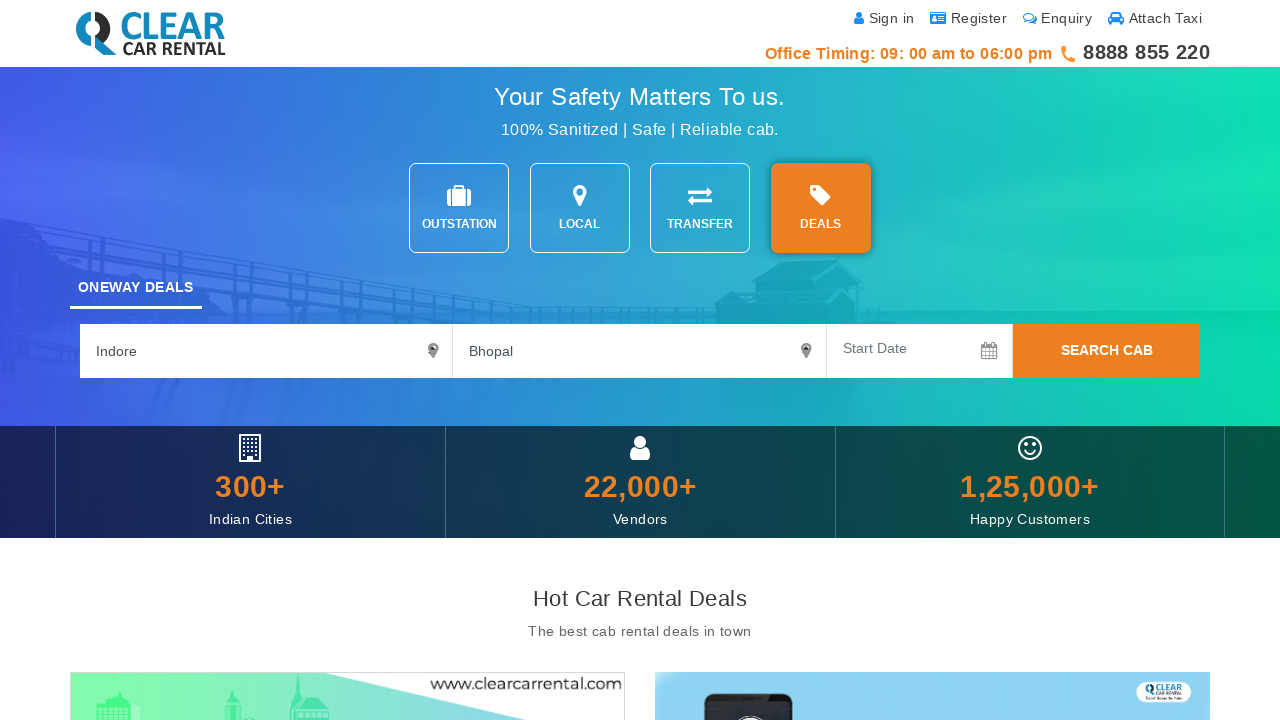

Selected travel date '15-03-2025' on #datepicker
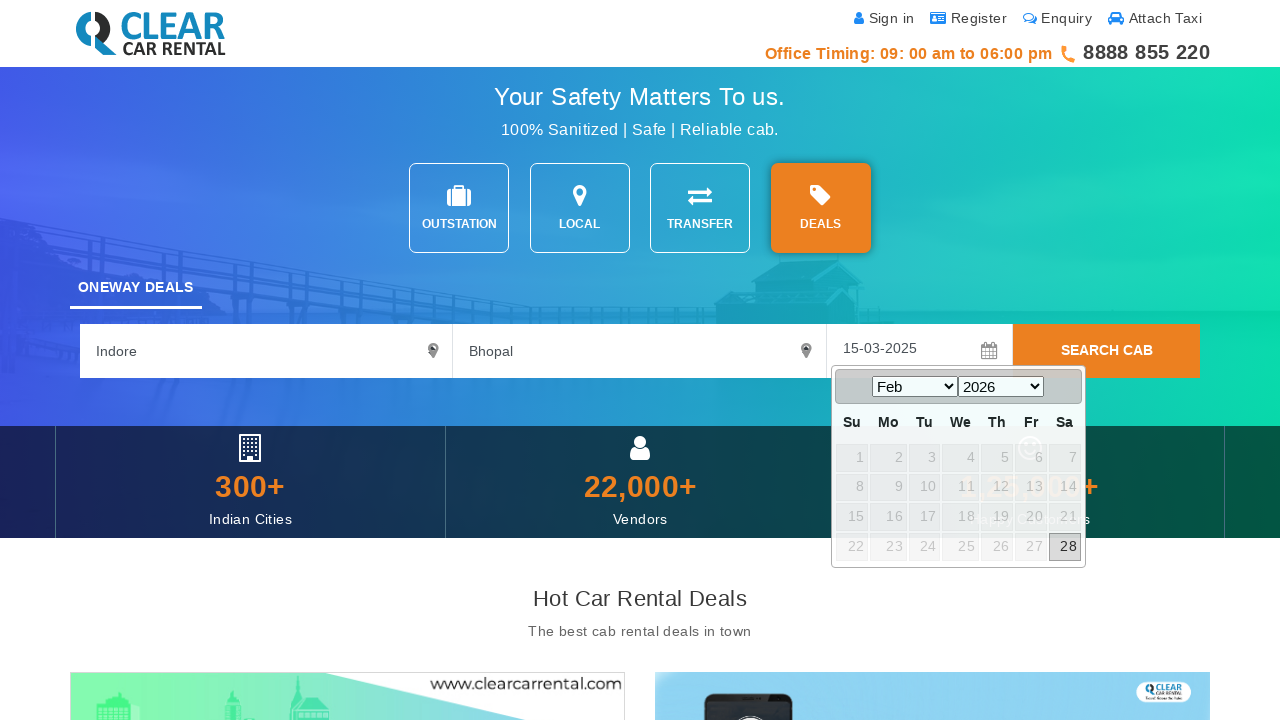

Clicked search button to submit one-way car rental search at (1107, 351) on button.btn.btn-secondary.rounded-0.w-100.h-100
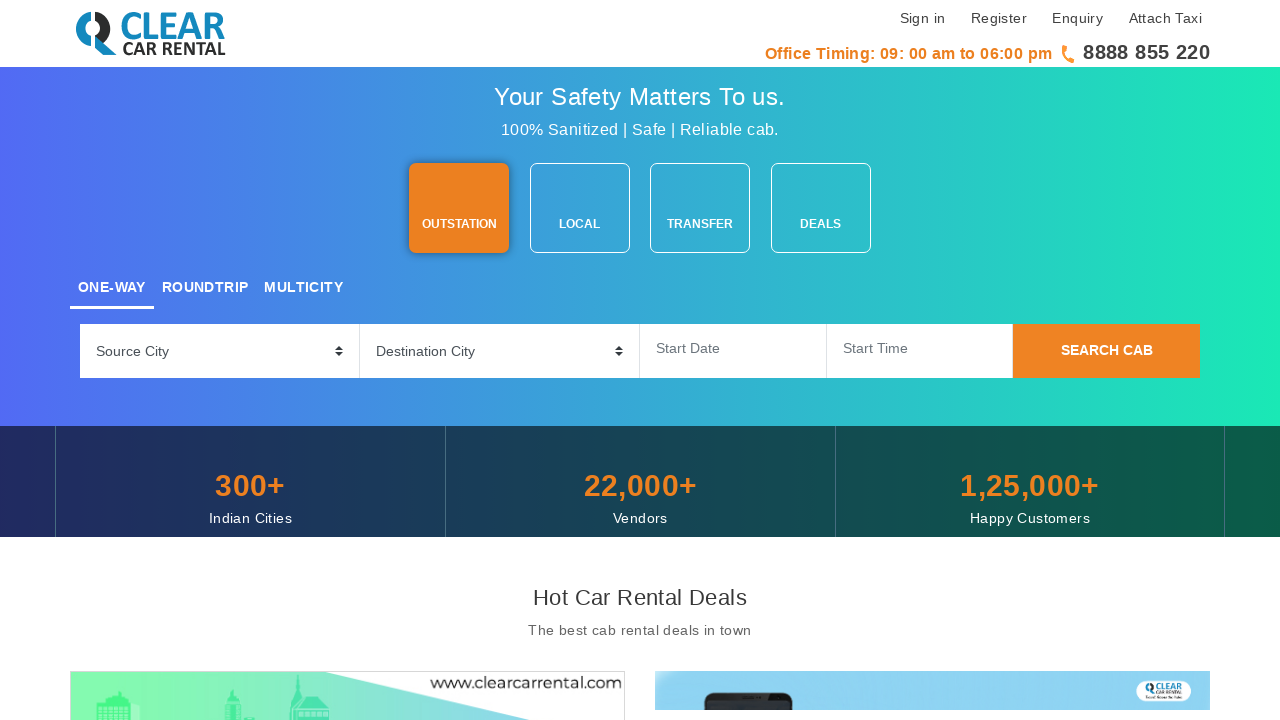

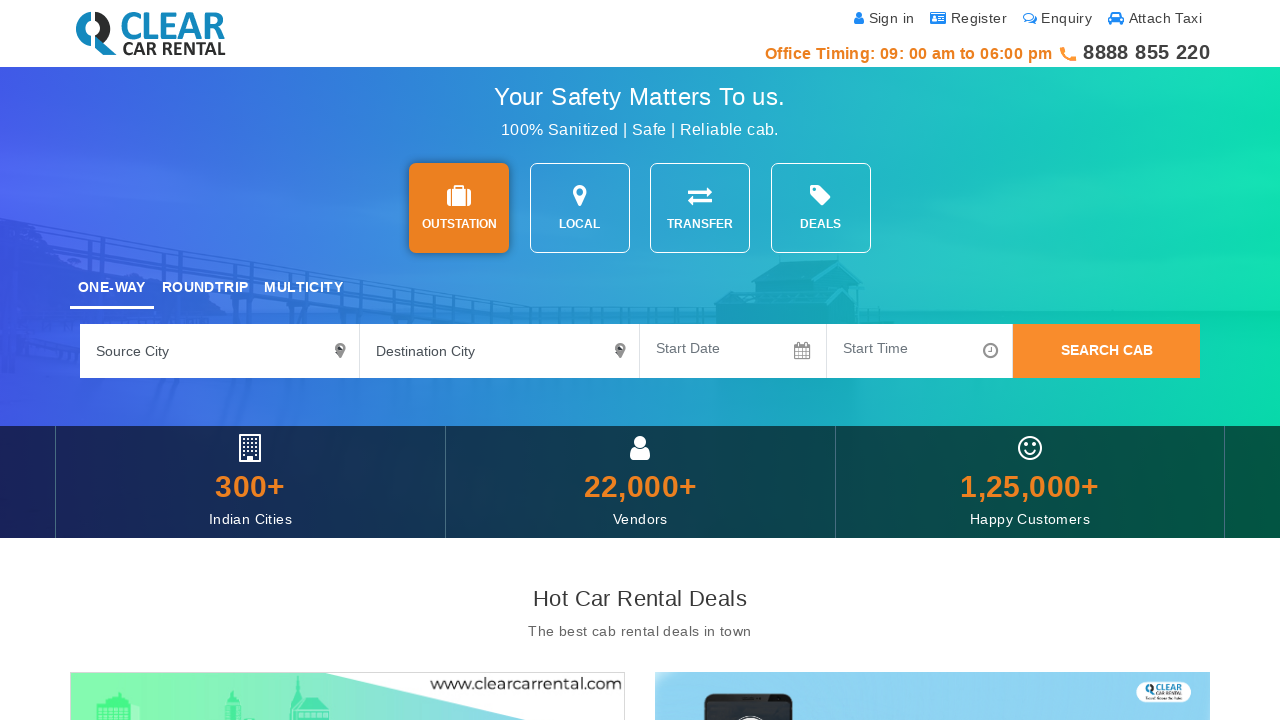